Tests prompt alert functionality by triggering a prompt dialog, entering text, and accepting it

Starting URL: http://demo.automationtesting.in/Alerts.html

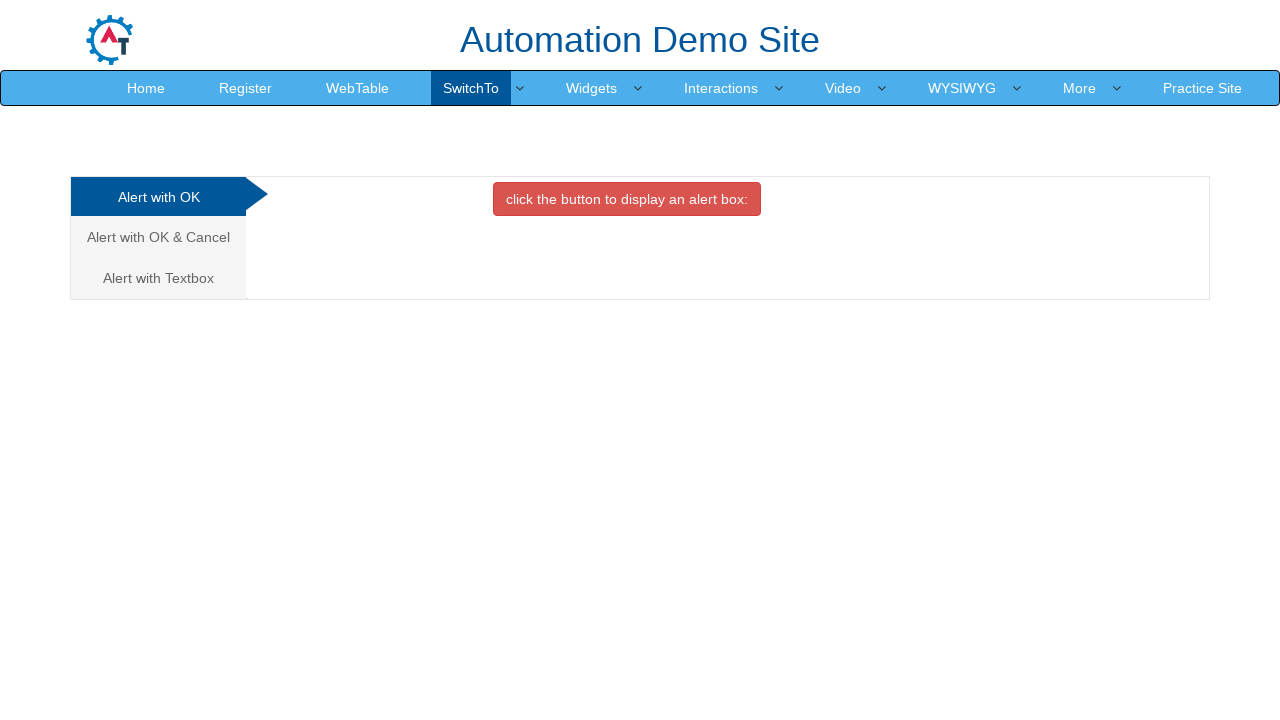

Clicked on Prompt Alert tab at (158, 278) on (//a[@class='analystic'])[3]
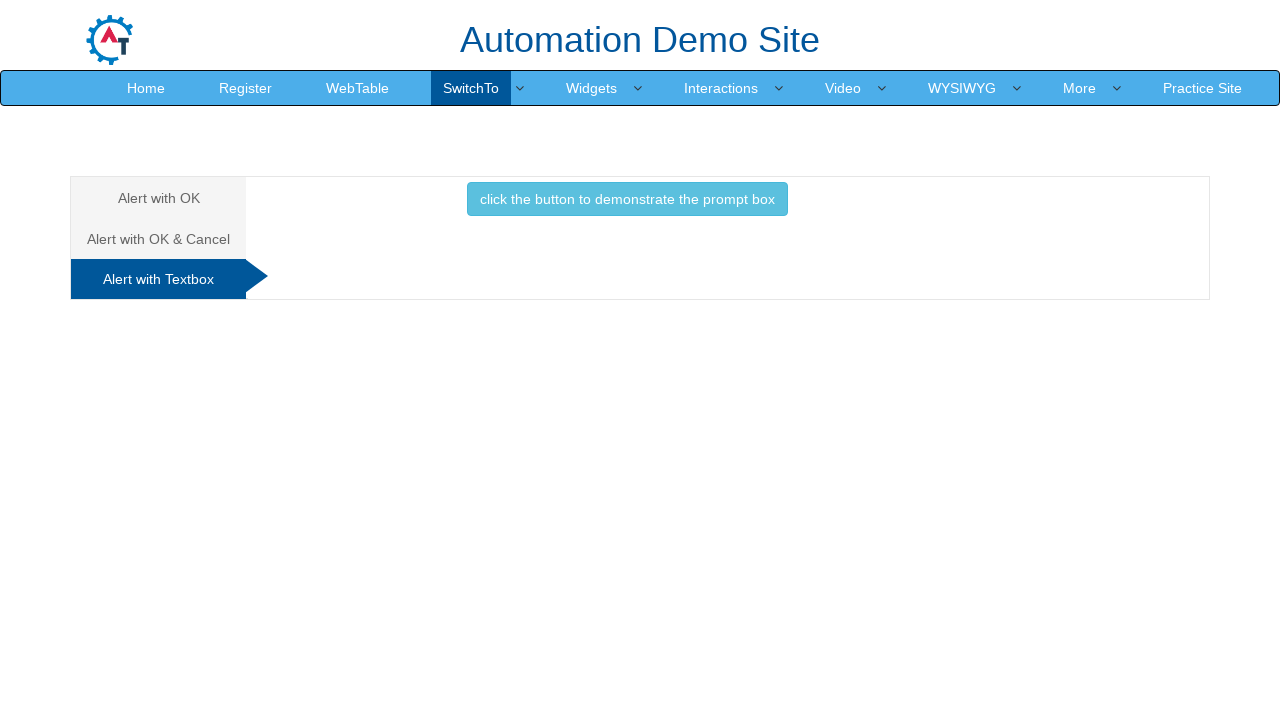

Set up dialog handler to accept prompt with text 'prompt alert text'
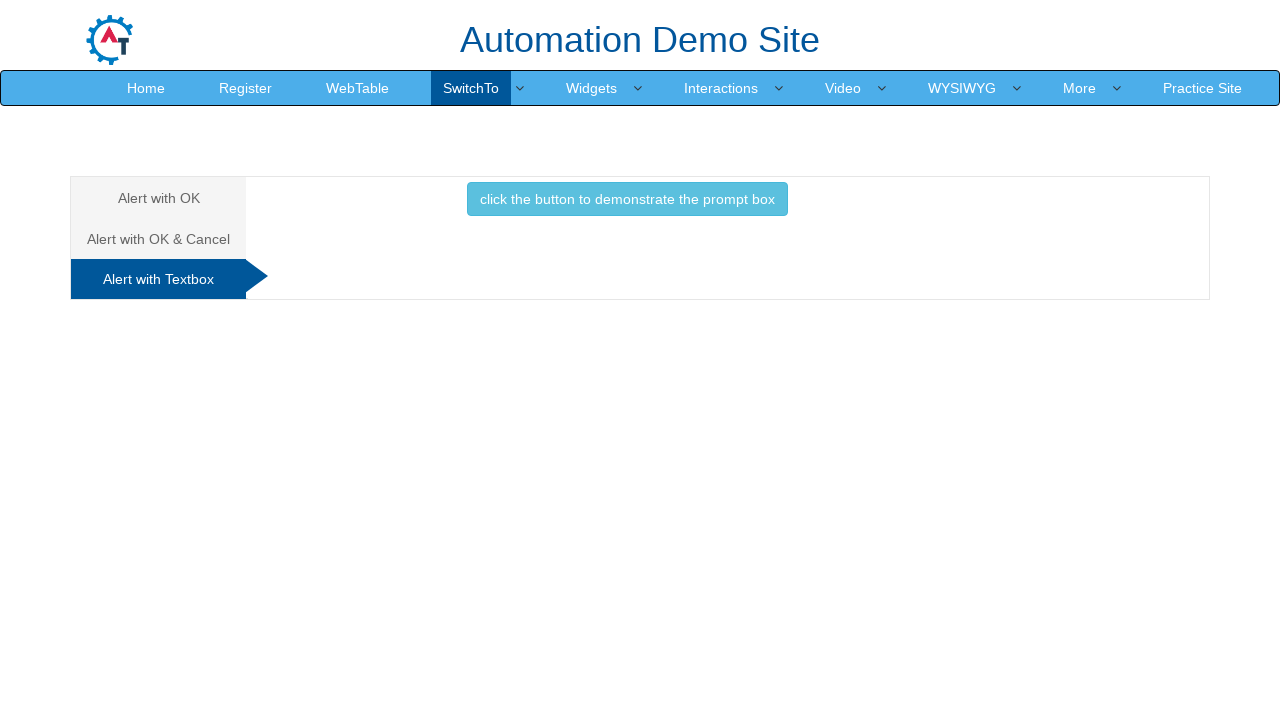

Clicked button to trigger prompt alert at (627, 199) on xpath=//button[text()='click the button to demonstrate the prompt box ']
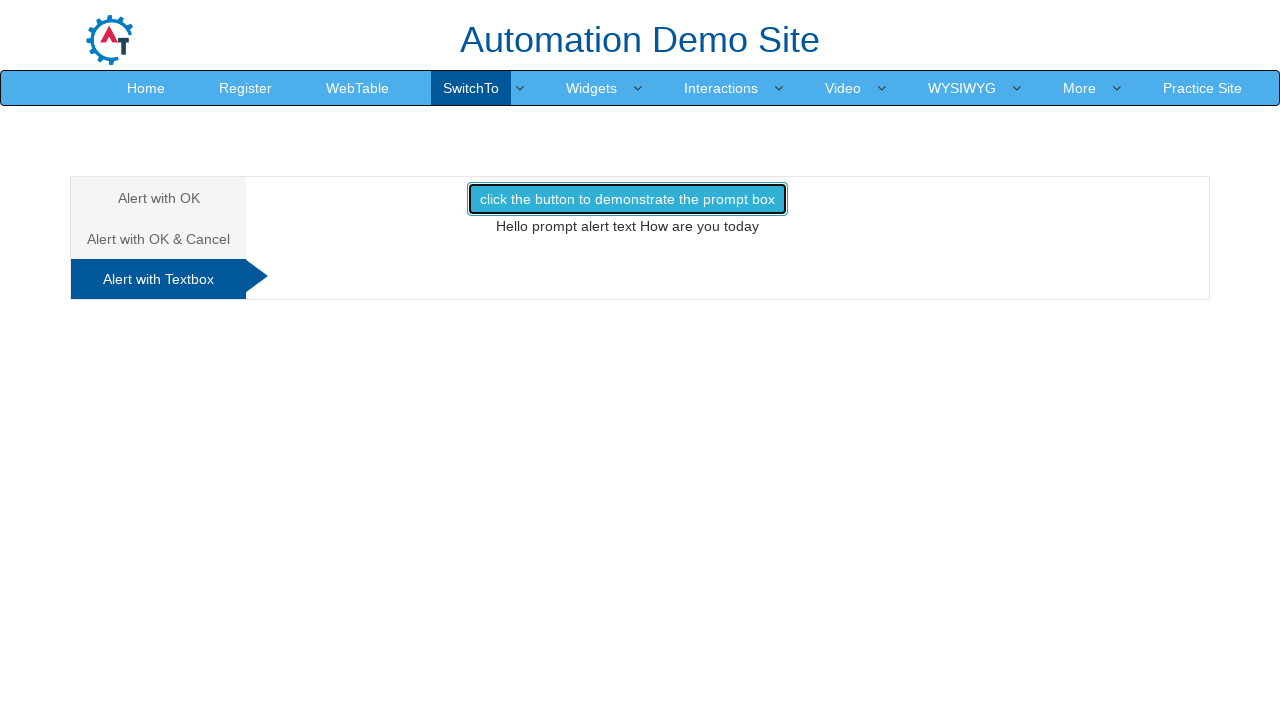

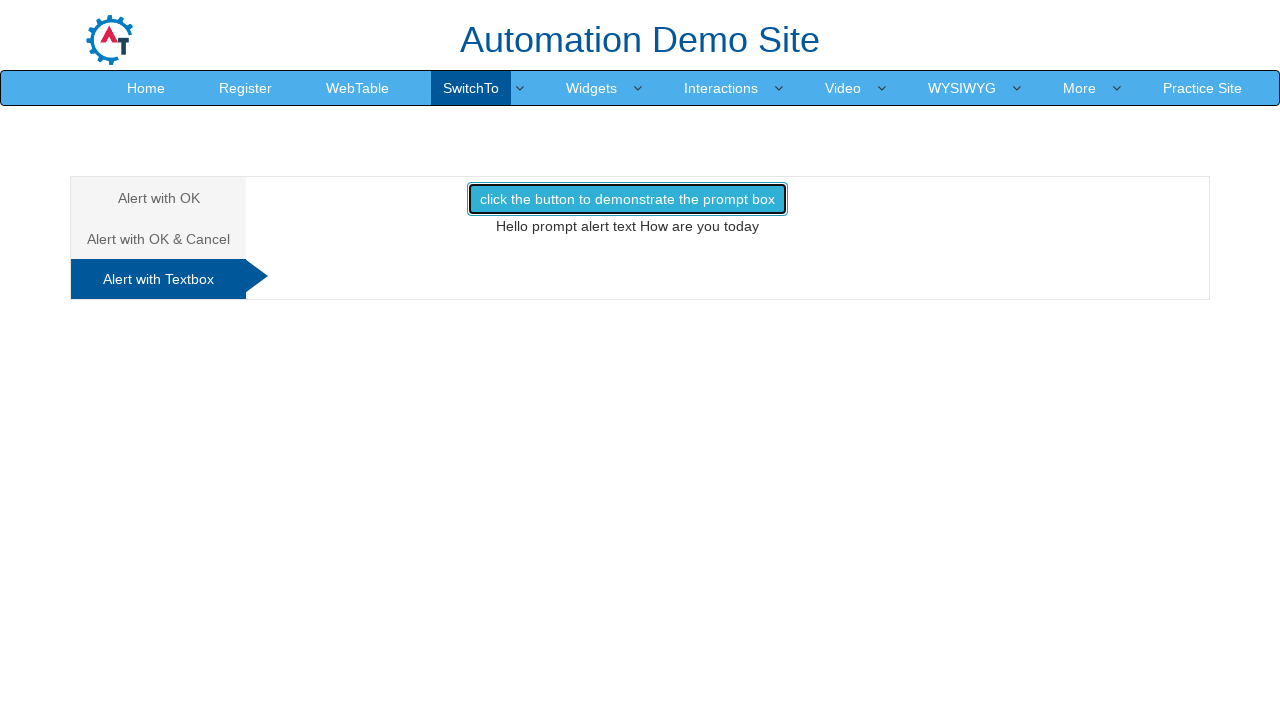